Navigates to the demo table page and verifies that first name and last name columns are present in table 1.

Starting URL: http://automationbykrishna.com

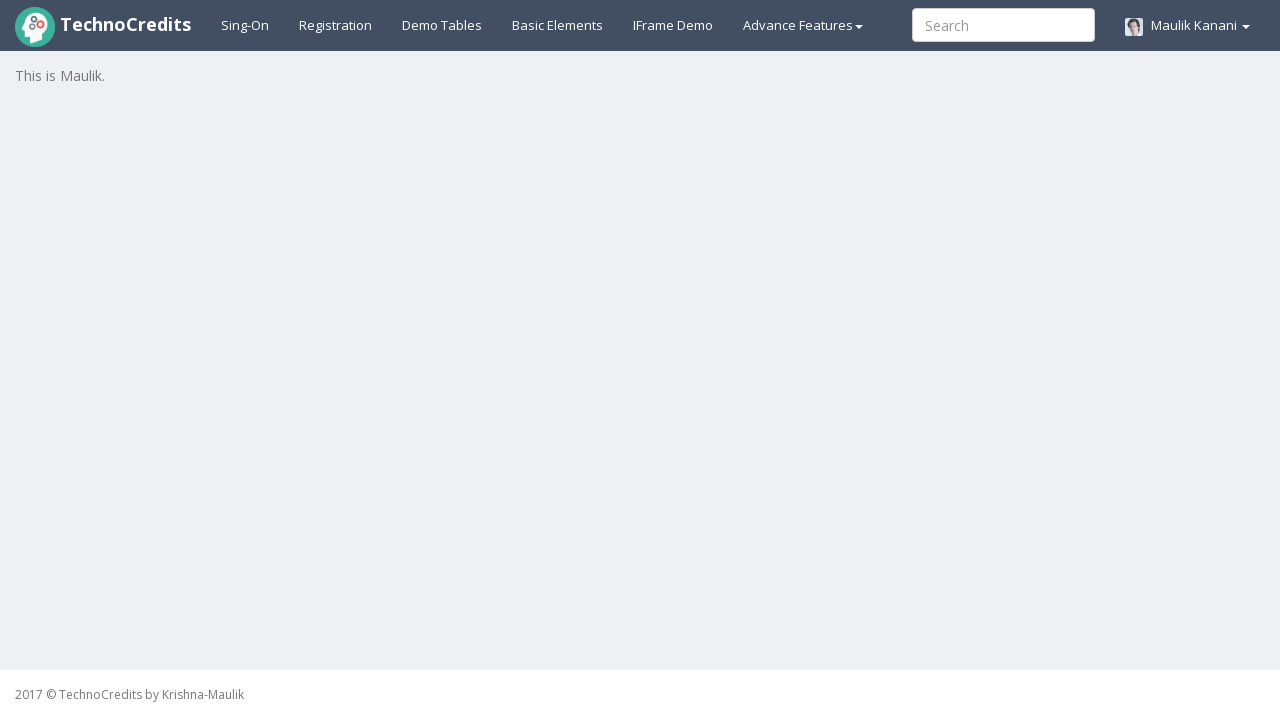

Clicked on Demotable link at (442, 25) on a#demotable
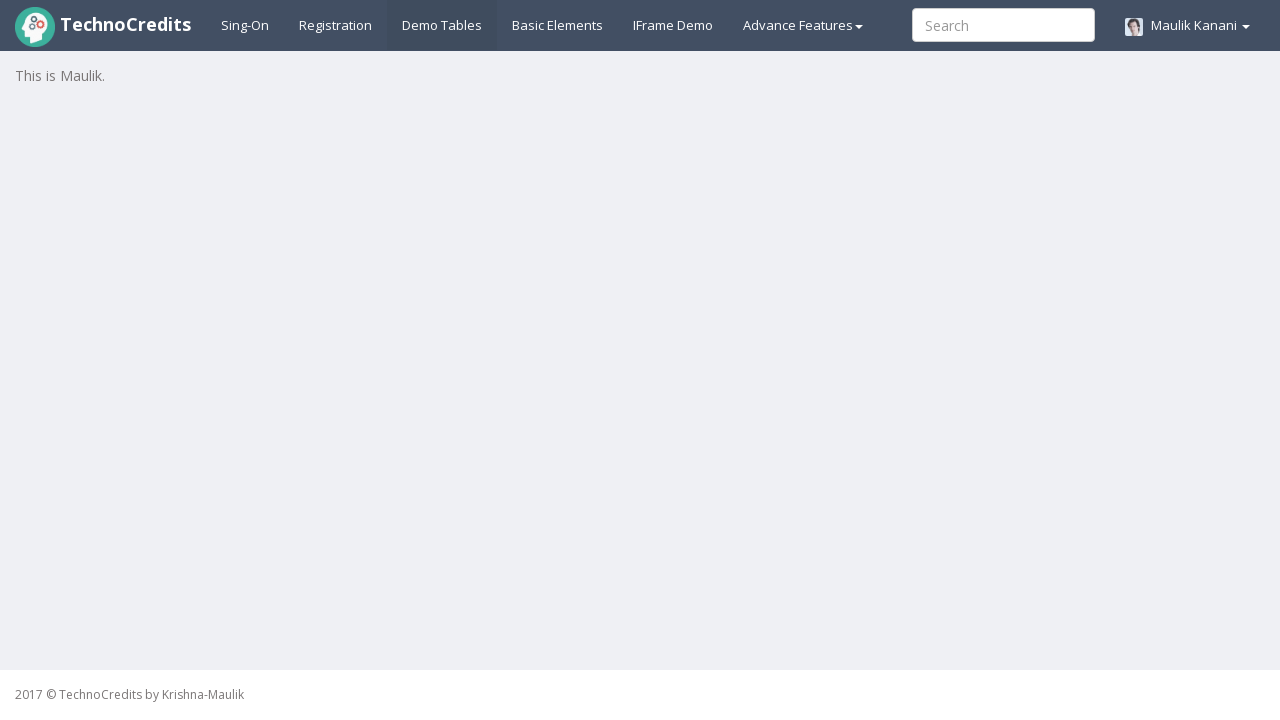

Table 1 rows loaded
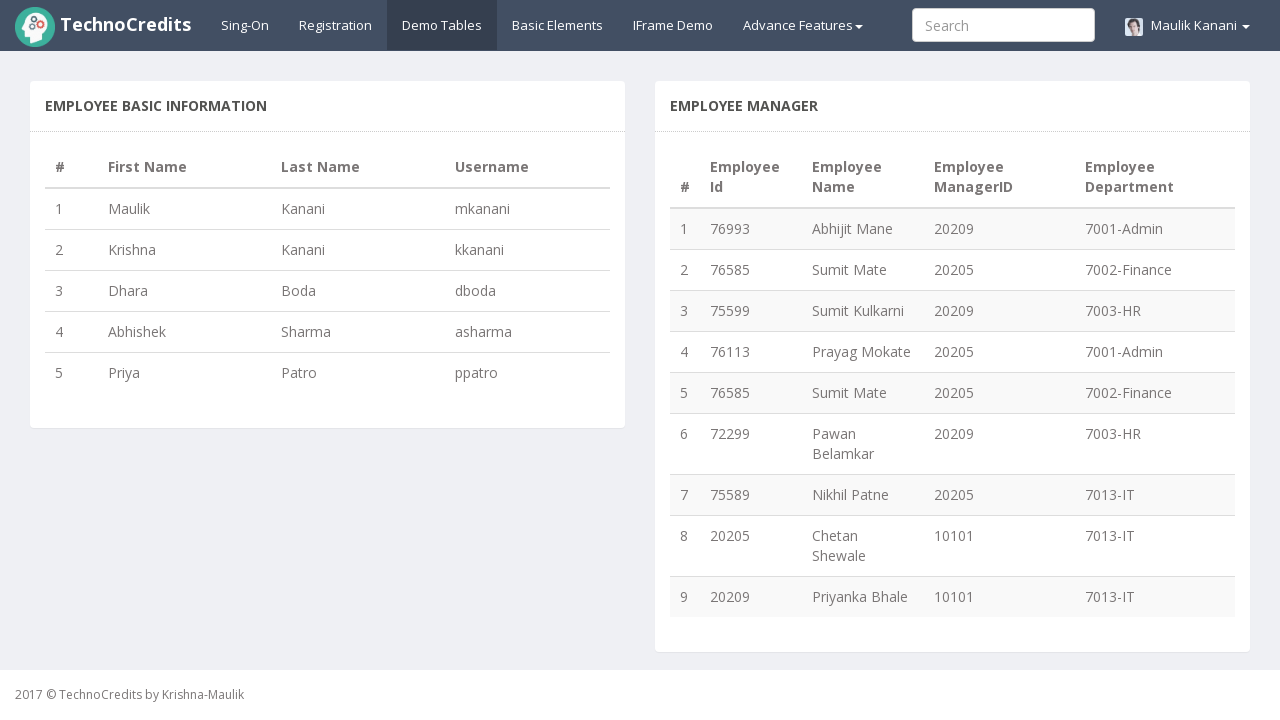

Verified first name column (td[2]) is present in table 1
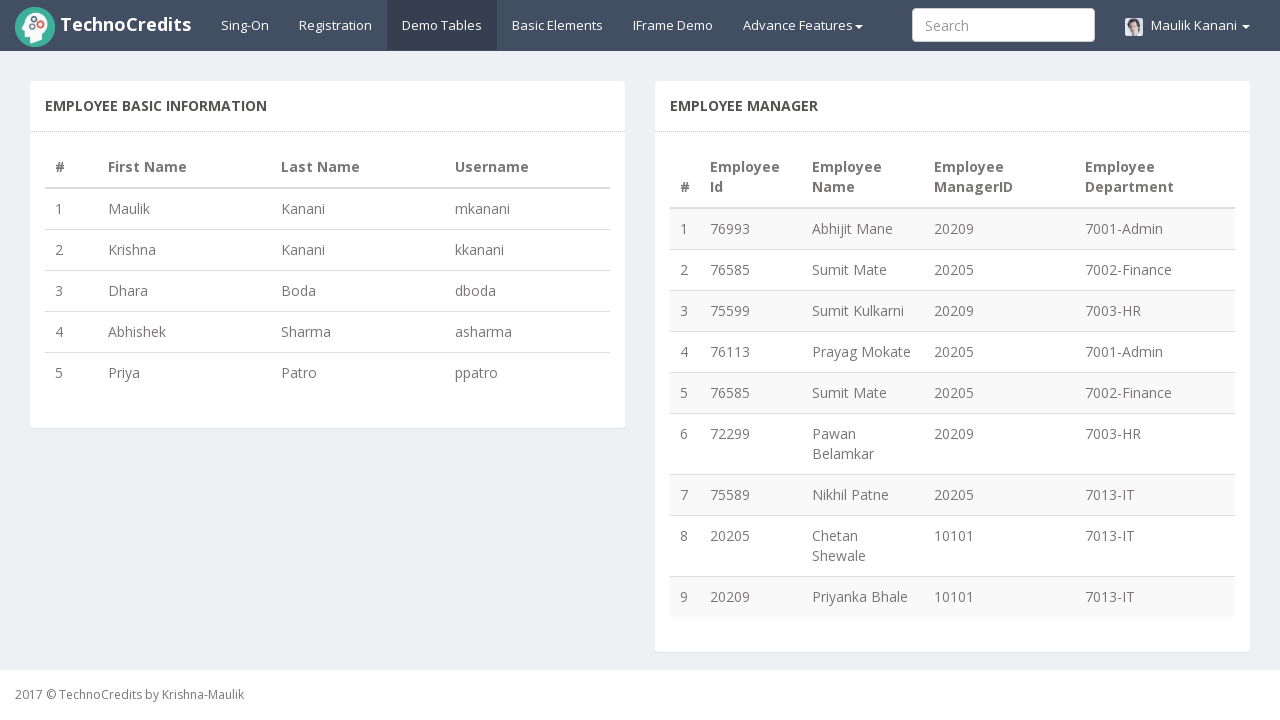

Verified last name column (td[3]) is present in table 1
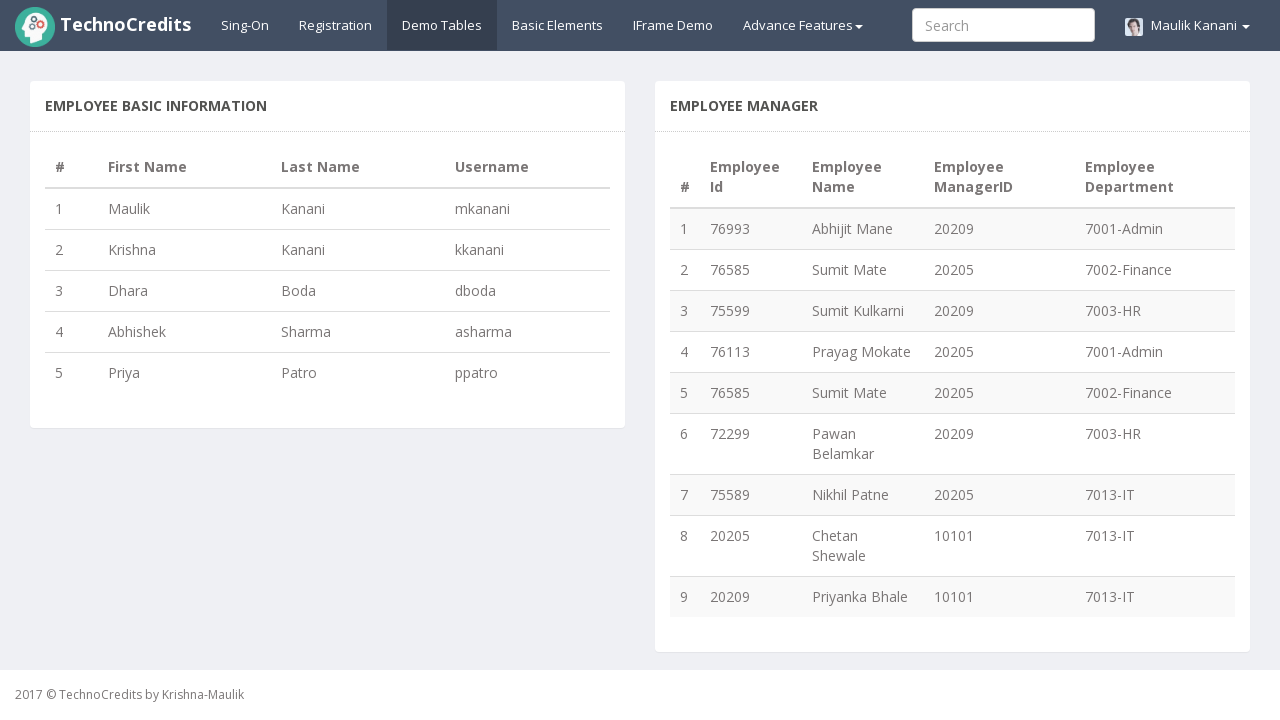

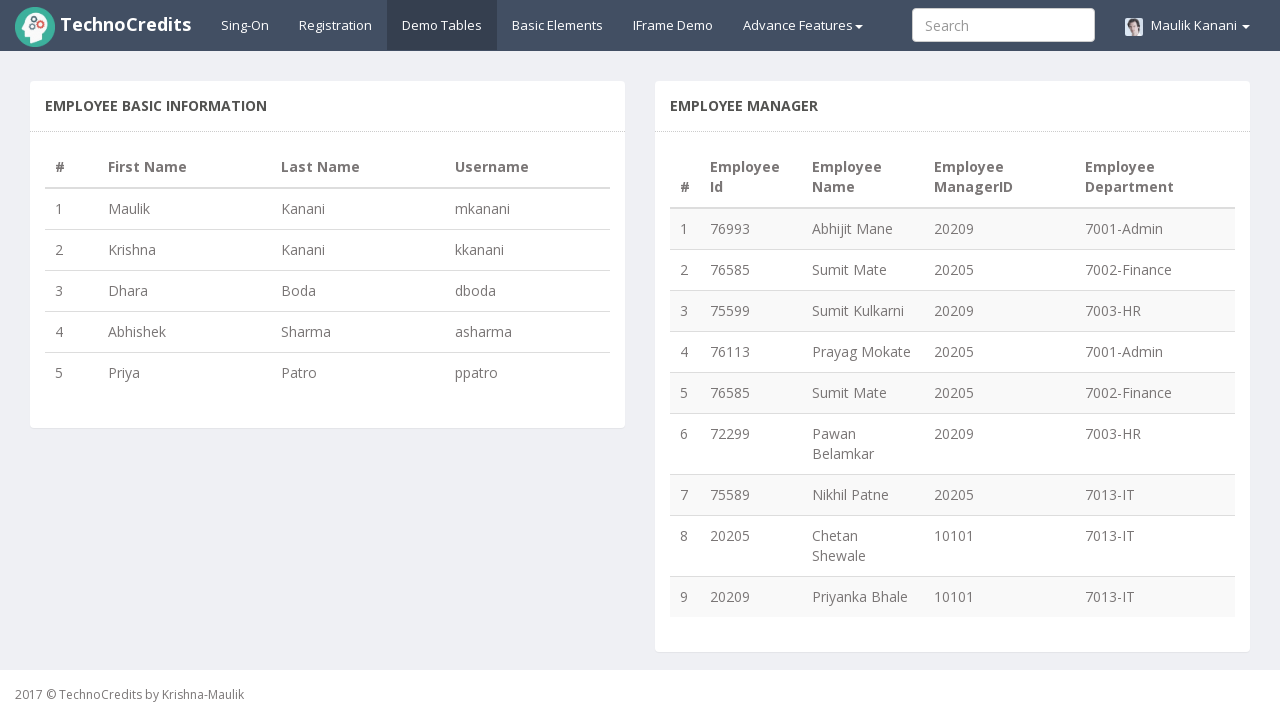